Tests select dropdown by choosing the "enabled" option

Starting URL: https://www.qa-practice.com/elements/button/disabled

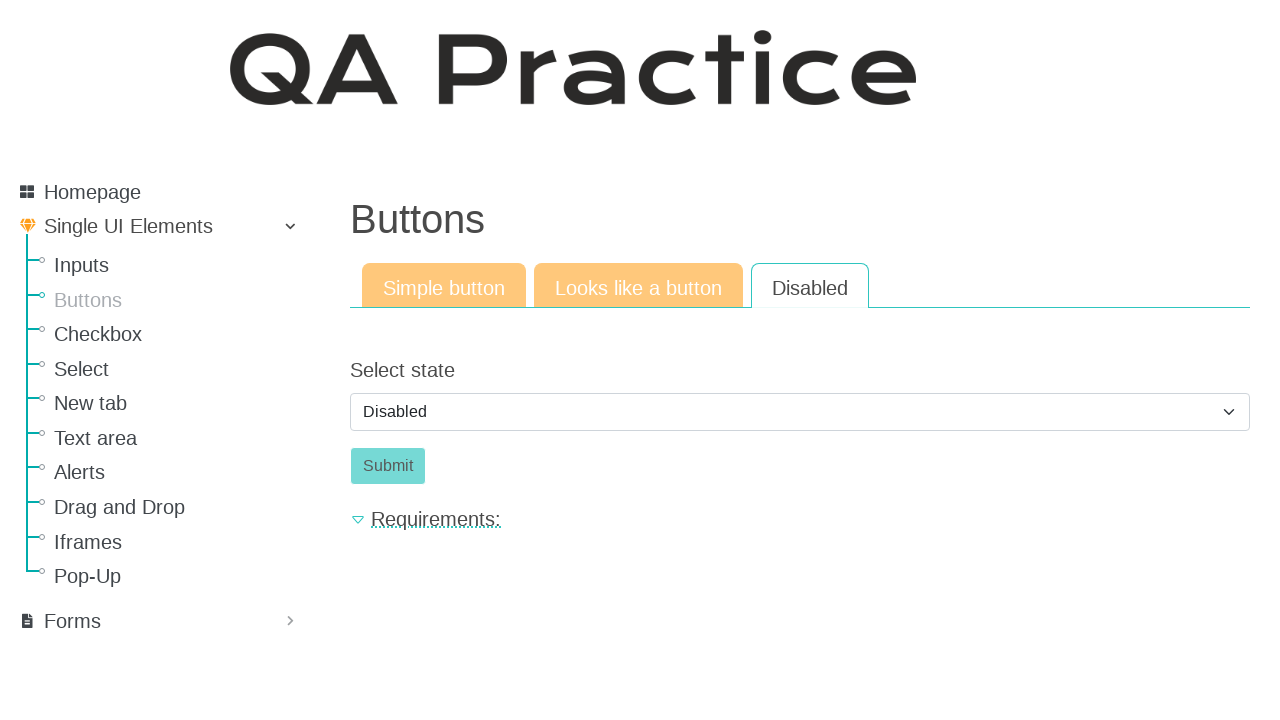

Navigated to QA practice page with disabled button elements
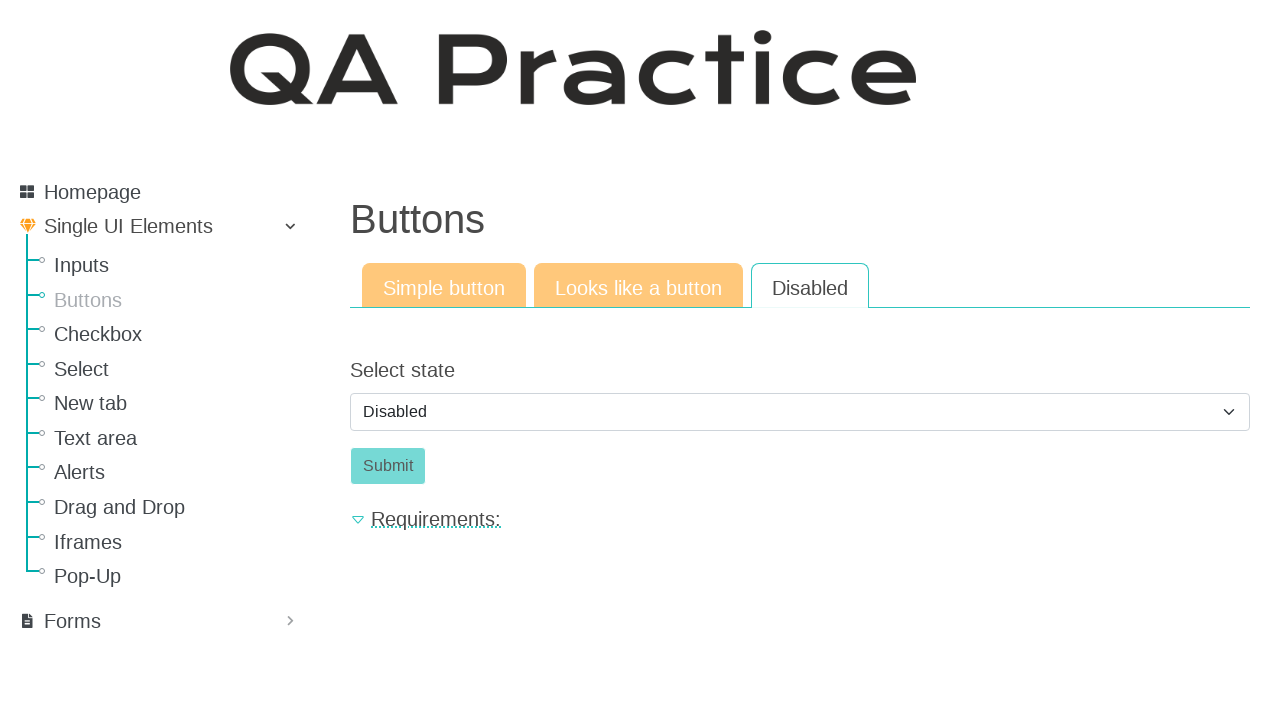

Selected 'enabled' option from the dropdown menu on #id_select_state
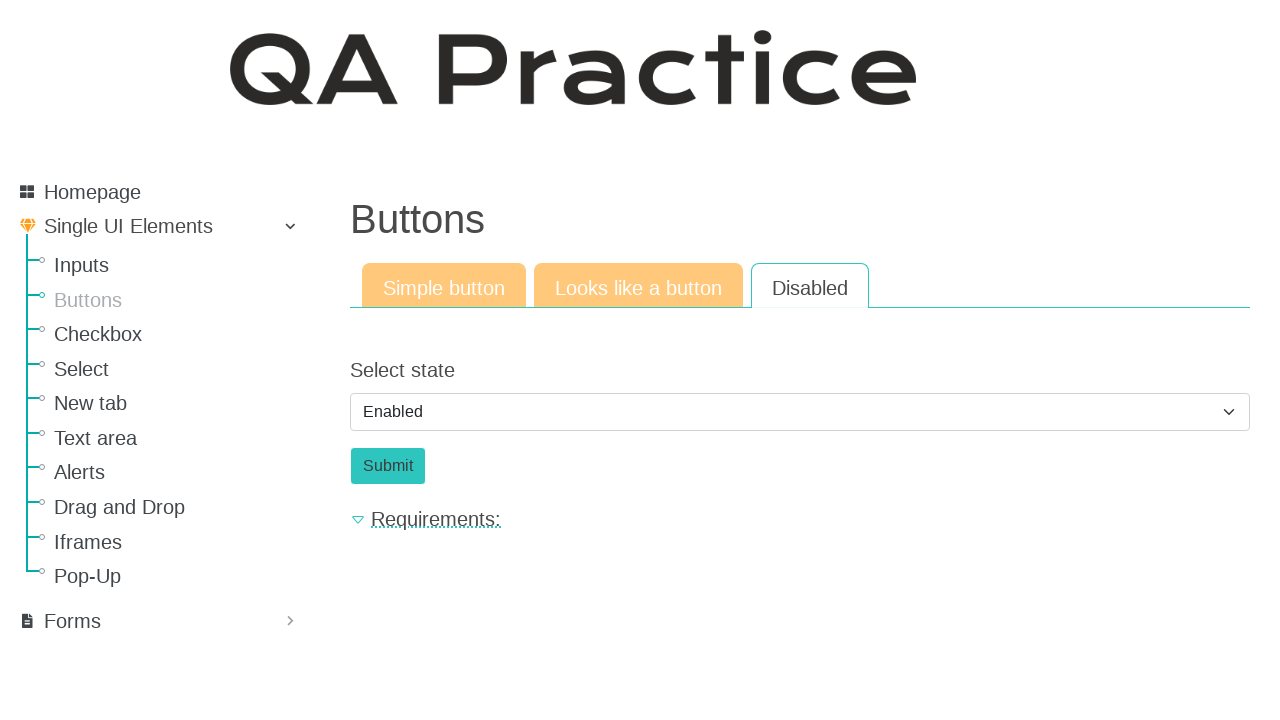

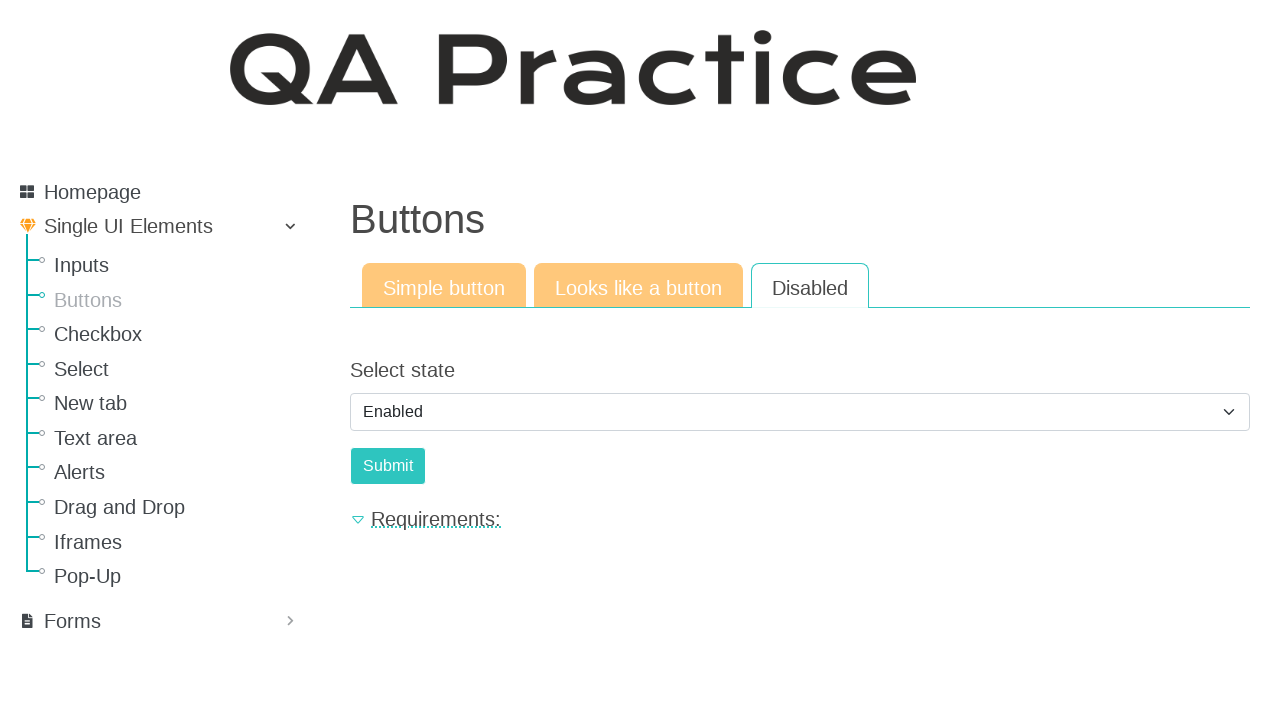